Tests web table functionality by clicking on a demo table link, then reading and verifying various table elements including employee counts, specific employee data, headers, and row contents

Starting URL: http://automationbykrishna.com/

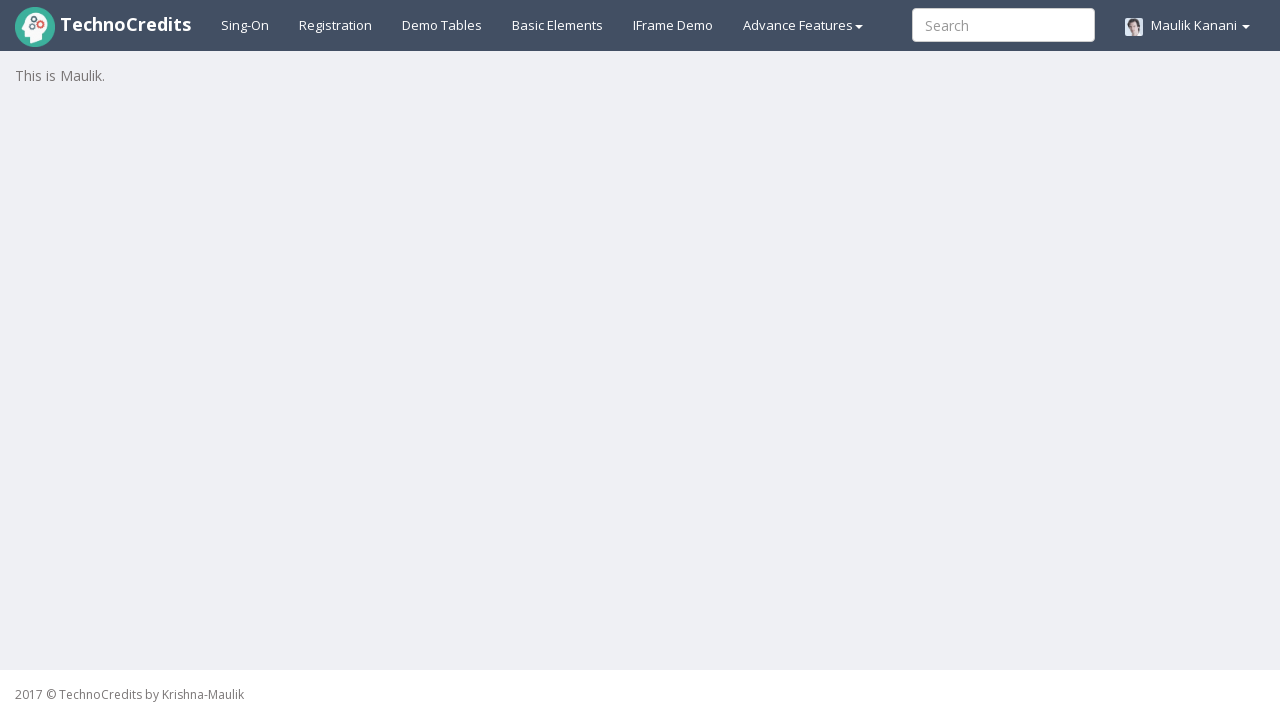

Clicked on demo table link at (442, 25) on #demotable
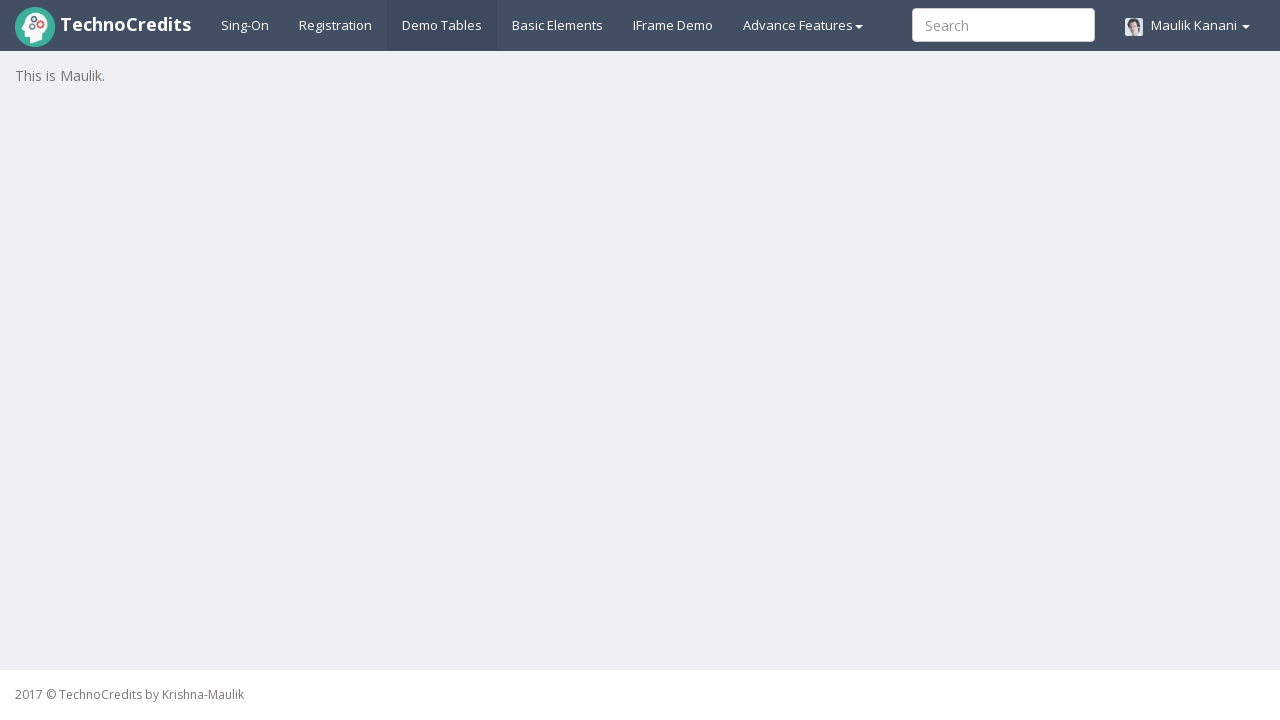

Table with id 'table1' loaded successfully
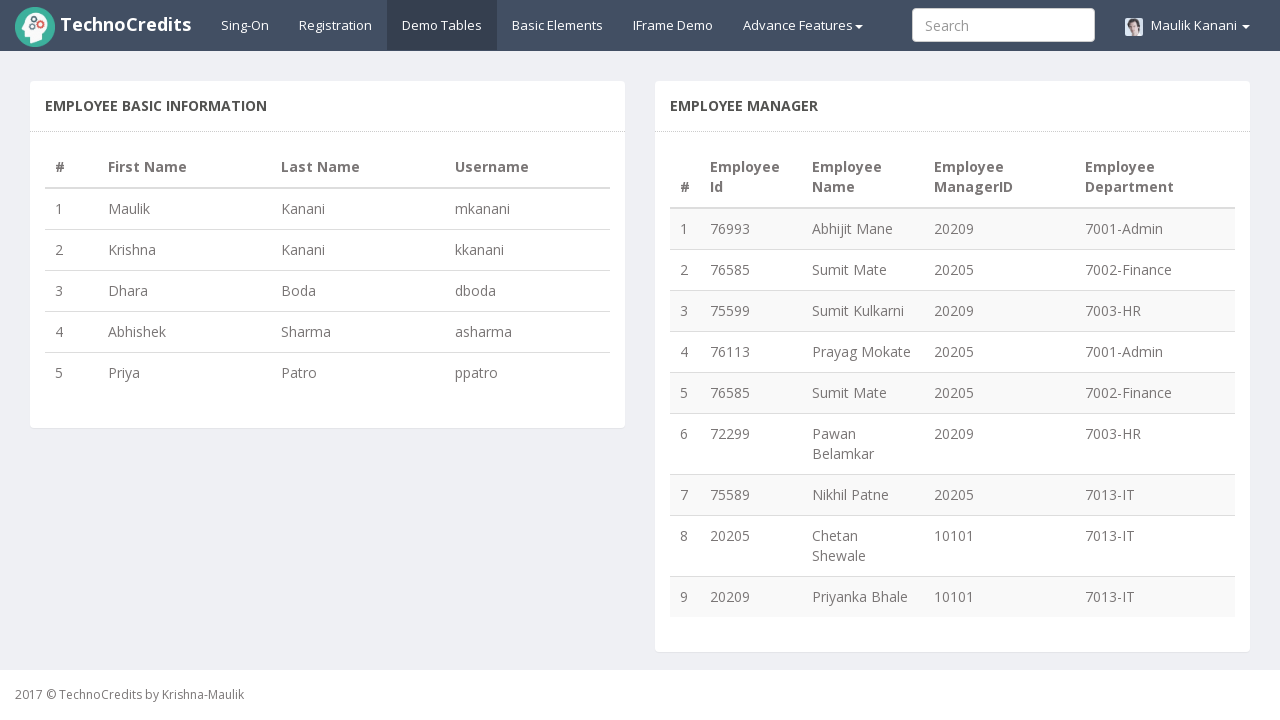

Retrieved total employee count: 5 employees
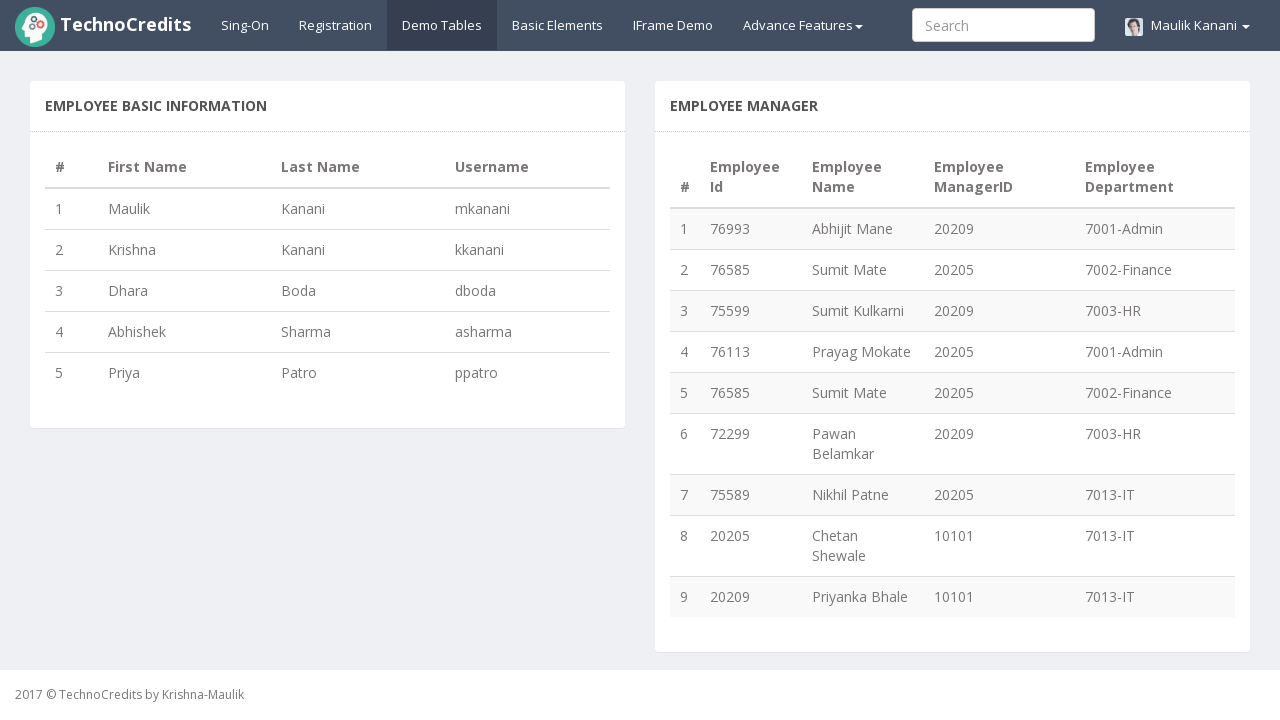

Retrieved employee count after 'Dhara': 2 employees
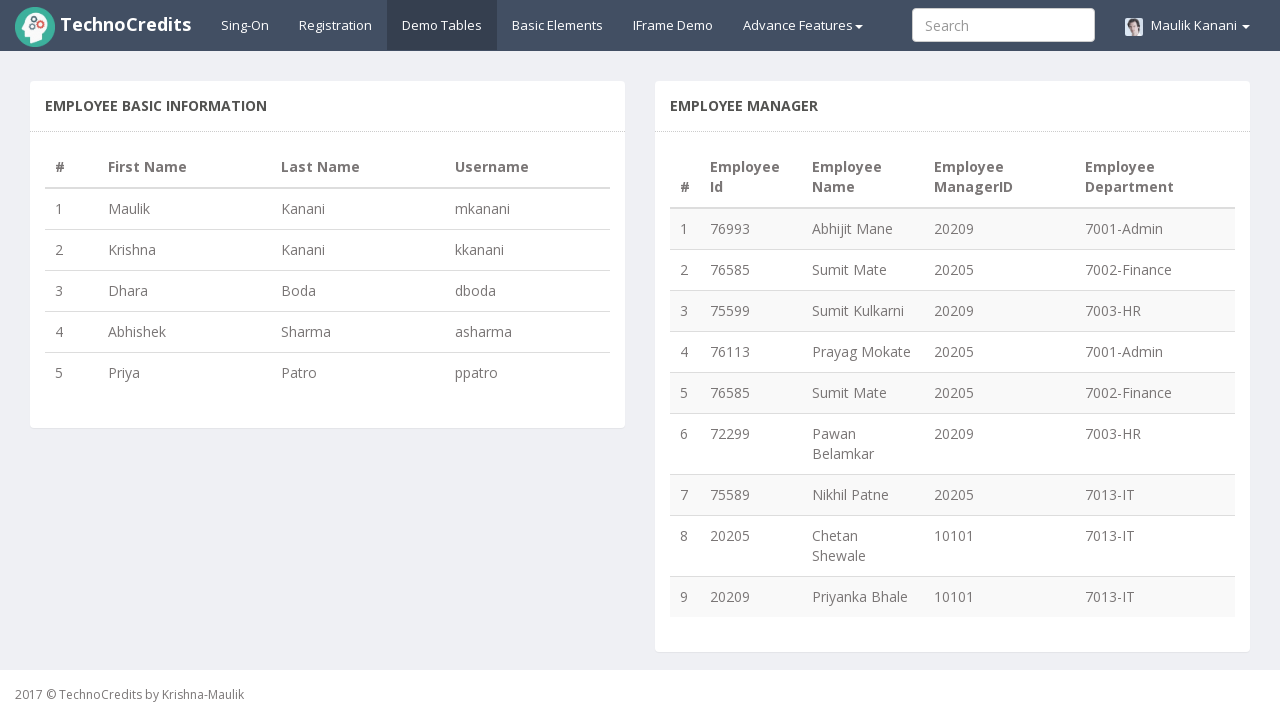

Retrieved first name for username 'ppatro': Priya
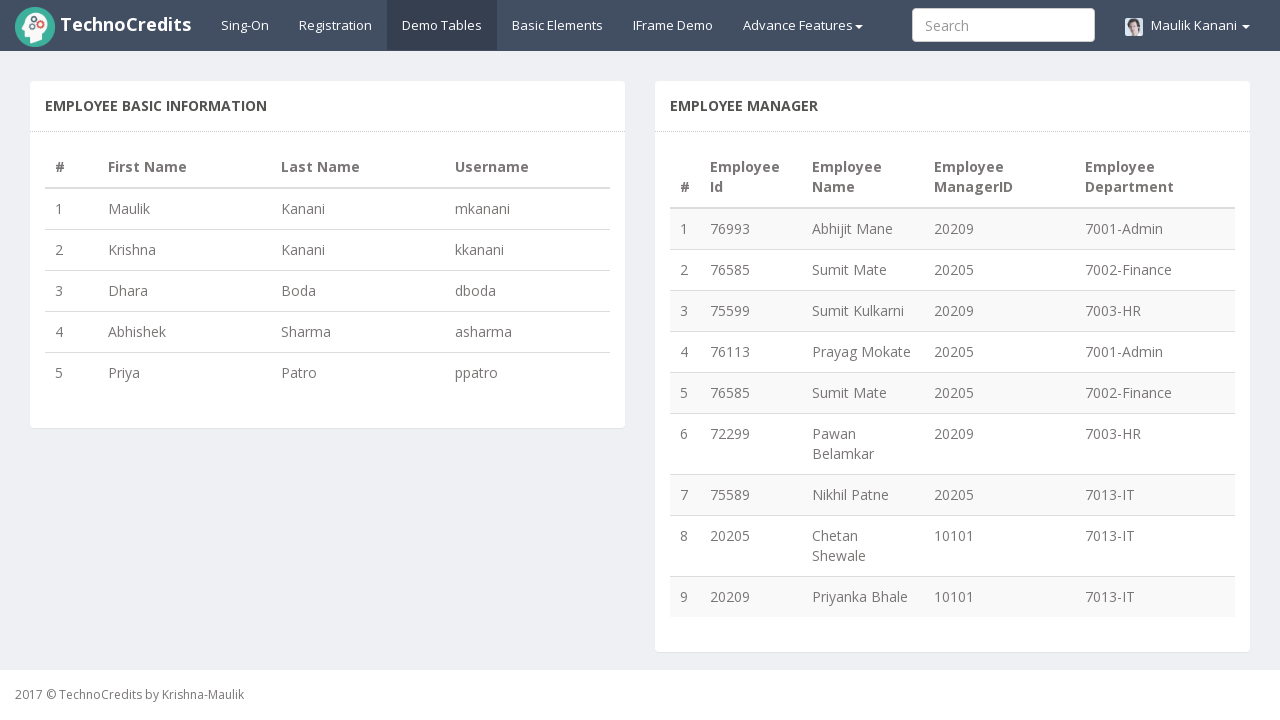

Retrieved table headers: ['#', 'First Name', 'Last Name', 'Username']
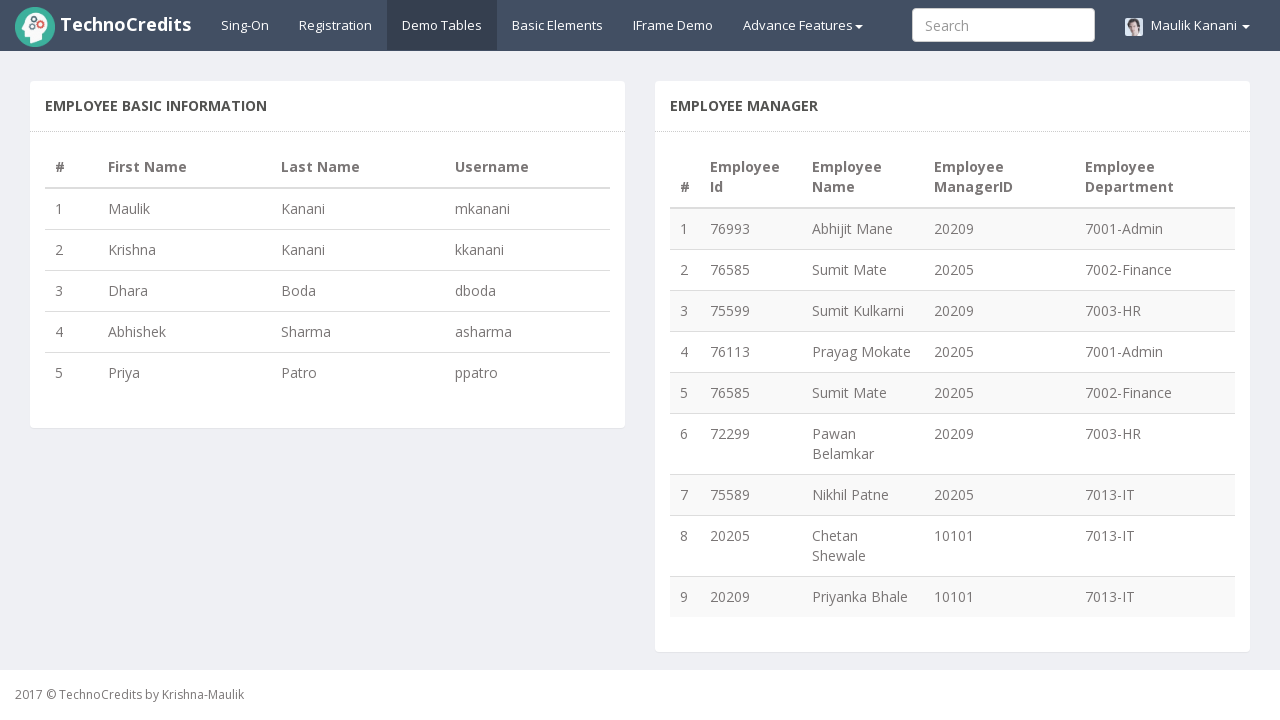

Retrieved row 1 data: ['1', 'Maulik', 'Kanani', 'mkanani']
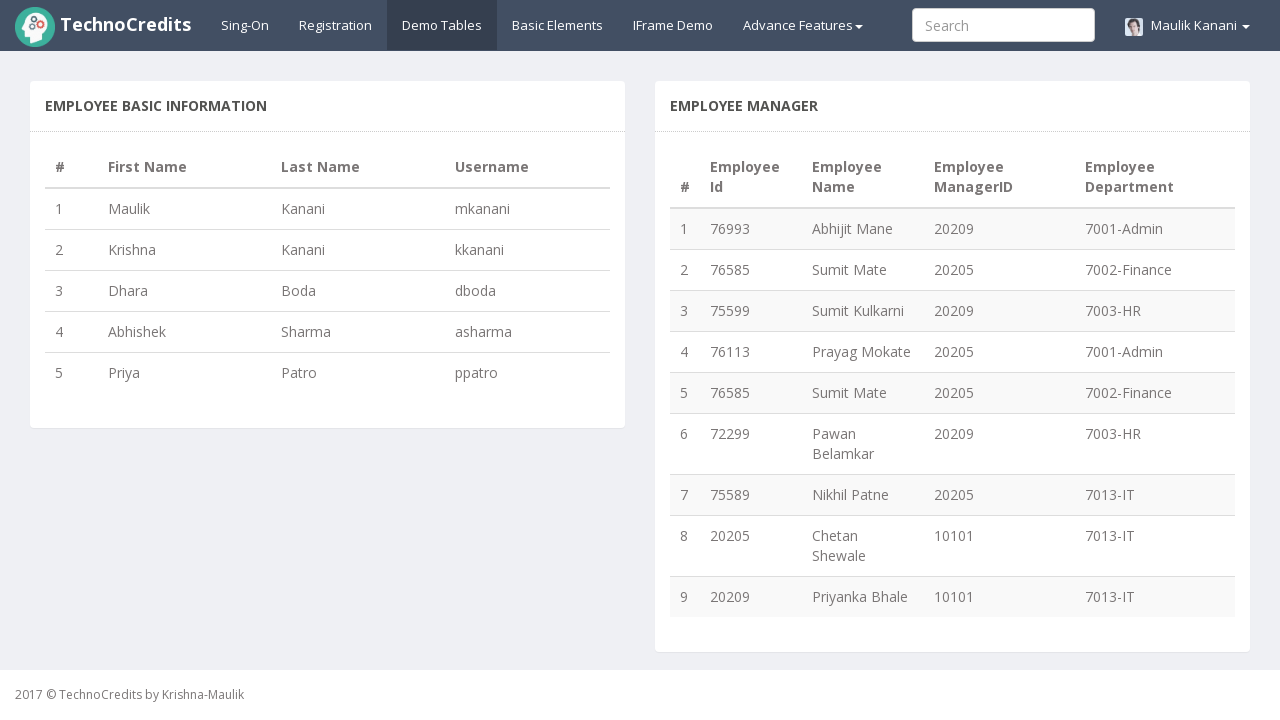

Retrieved row 2 data: ['2', 'Krishna', 'Kanani', 'kkanani']
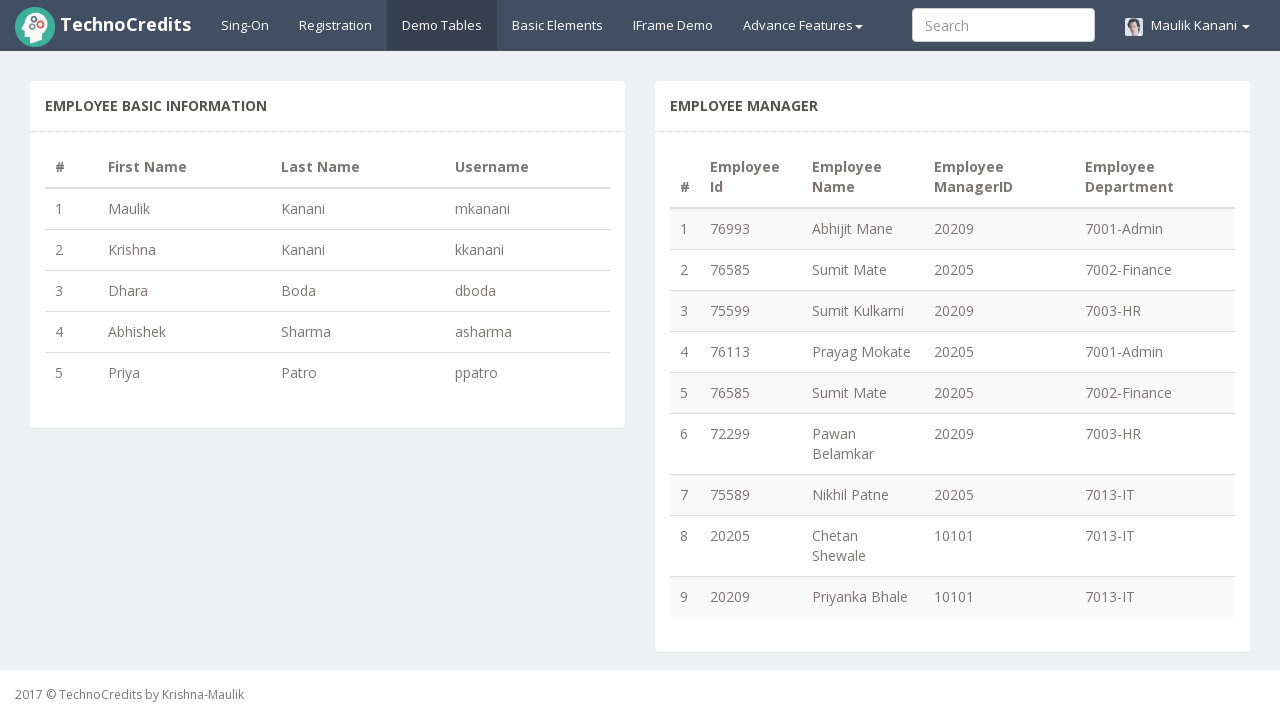

Retrieved row 3 data: ['3', 'Dhara', 'Boda', 'dboda']
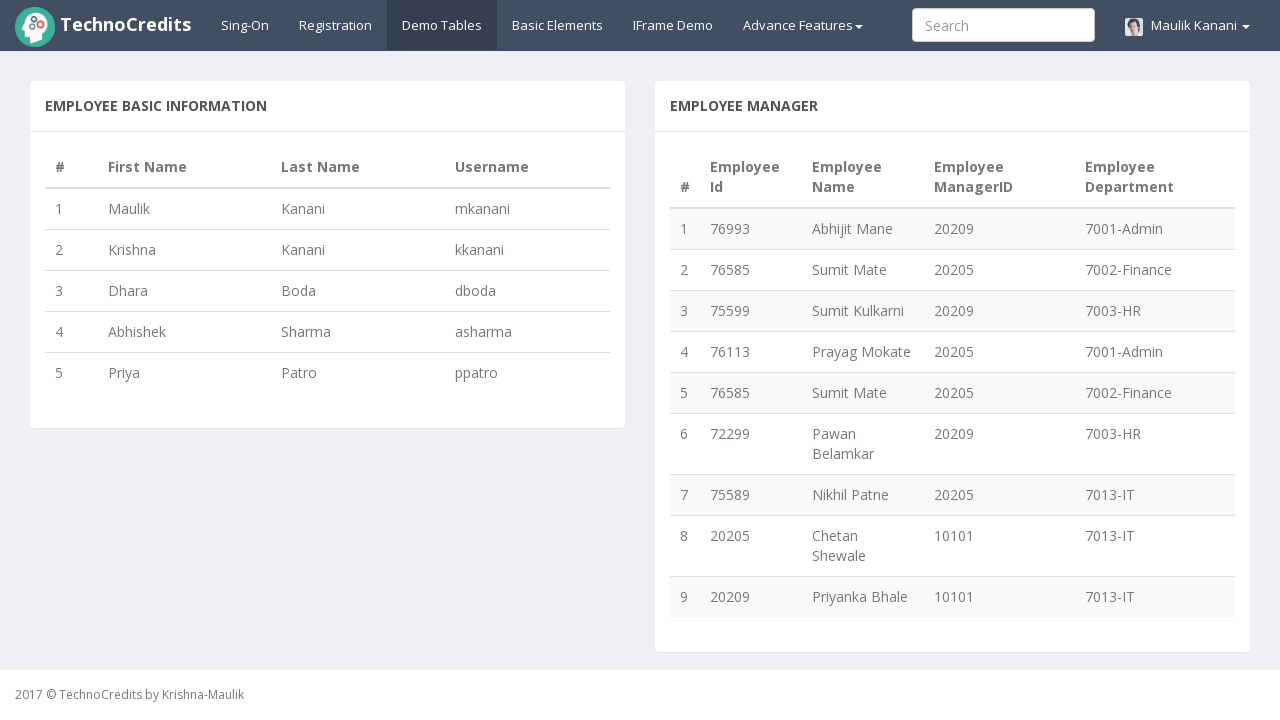

Retrieved row 4 data: ['4', 'Abhishek', 'Sharma', 'asharma']
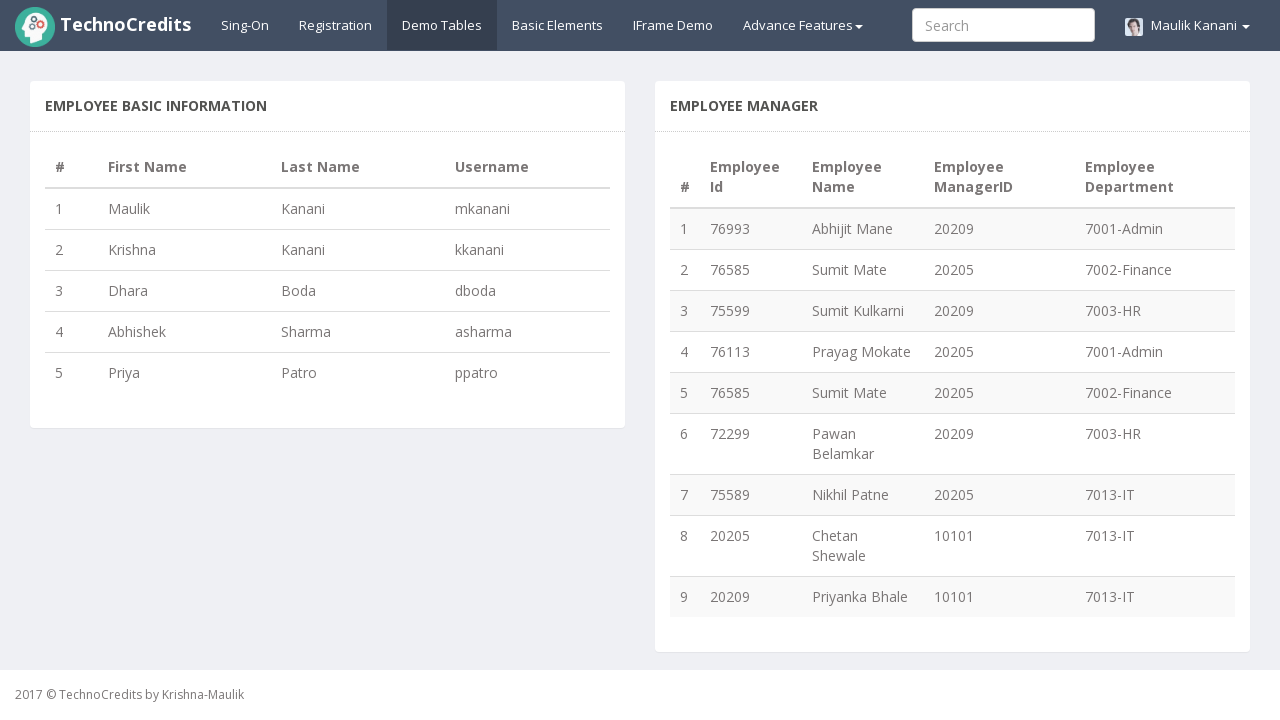

Retrieved row 5 data: ['5', 'Priya', 'Patro', 'ppatro']
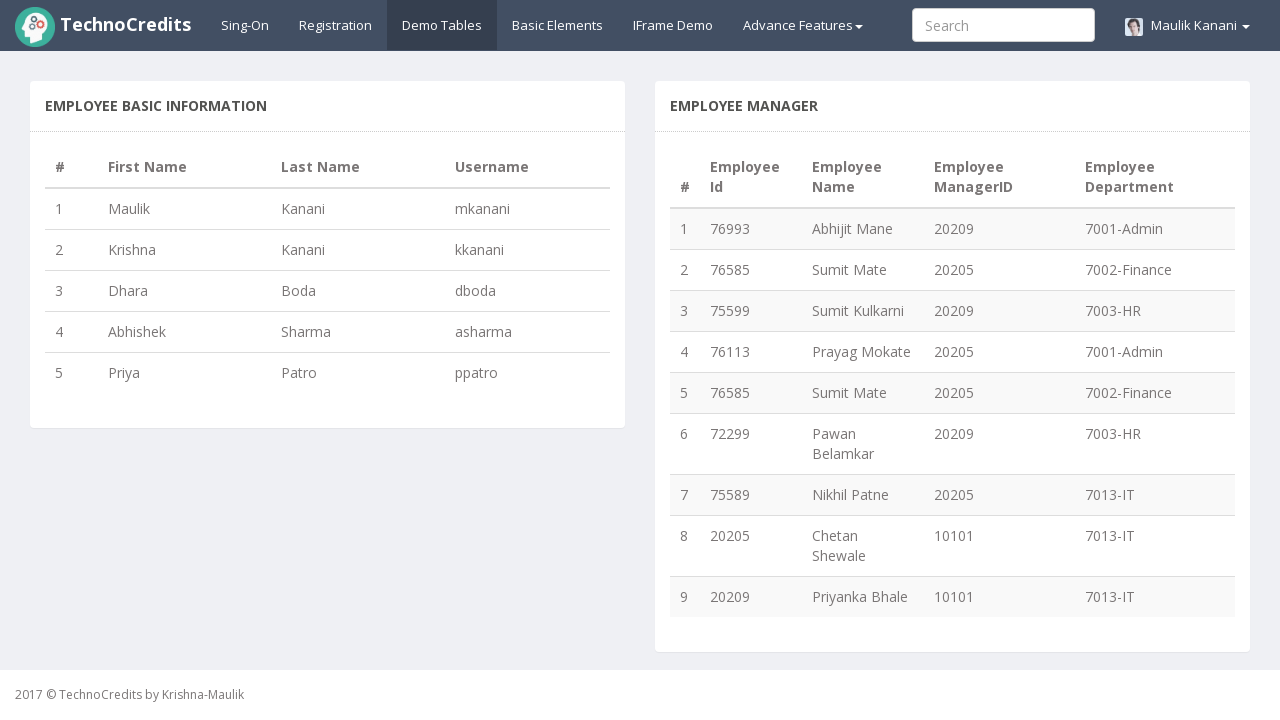

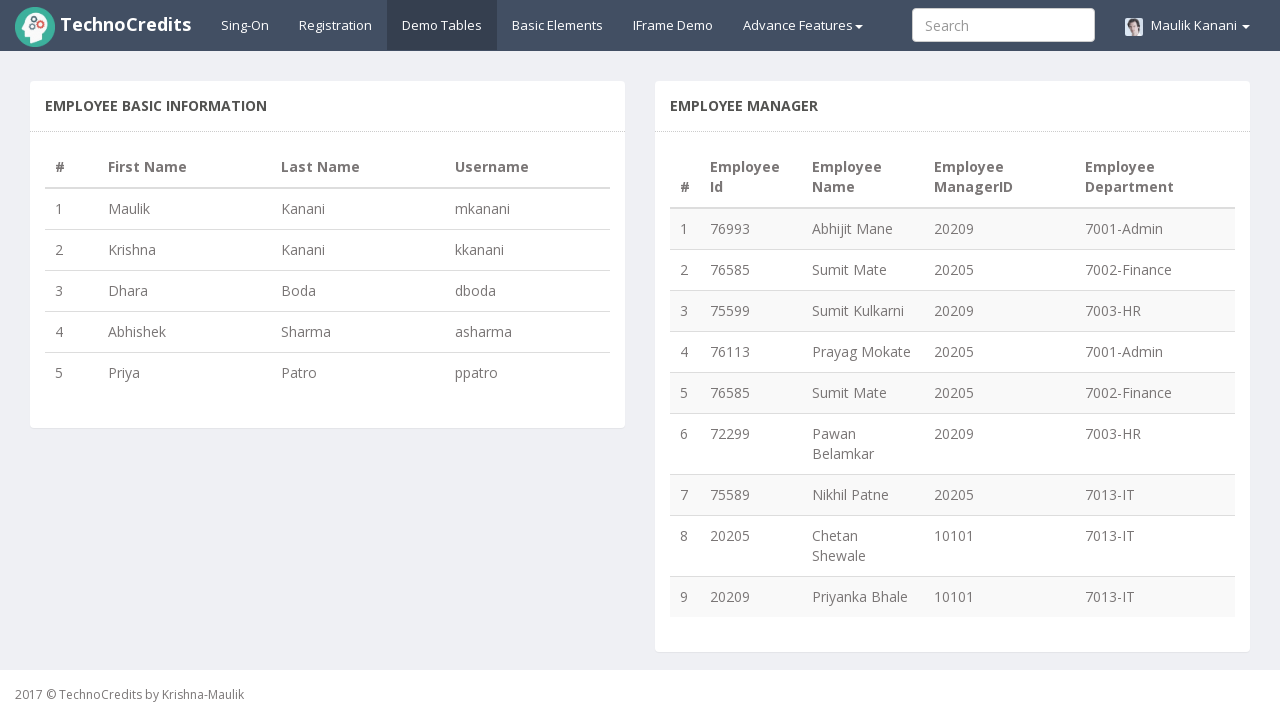